Tests table sorting functionality by clicking on a column header to sort, then navigates through pagination to find a specific vegetable item ("Rice") in the offers table.

Starting URL: https://rahulshettyacademy.com/seleniumPractise/#/offers

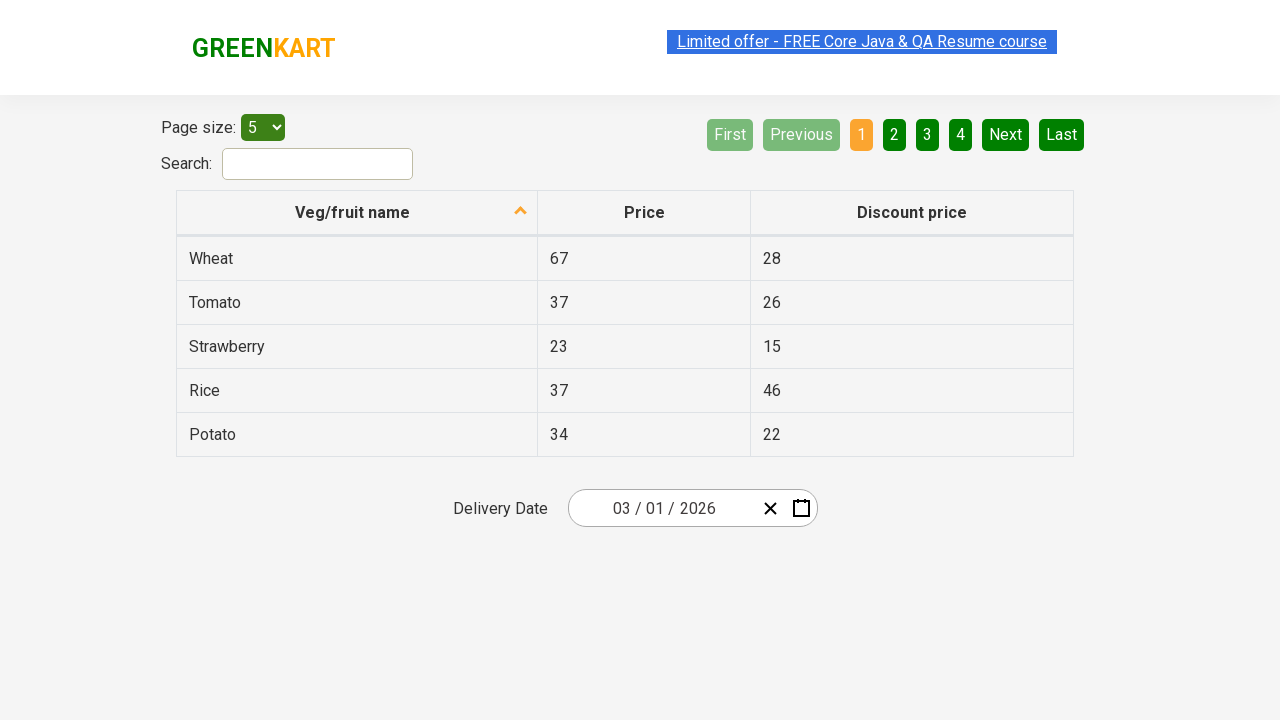

Table header loaded
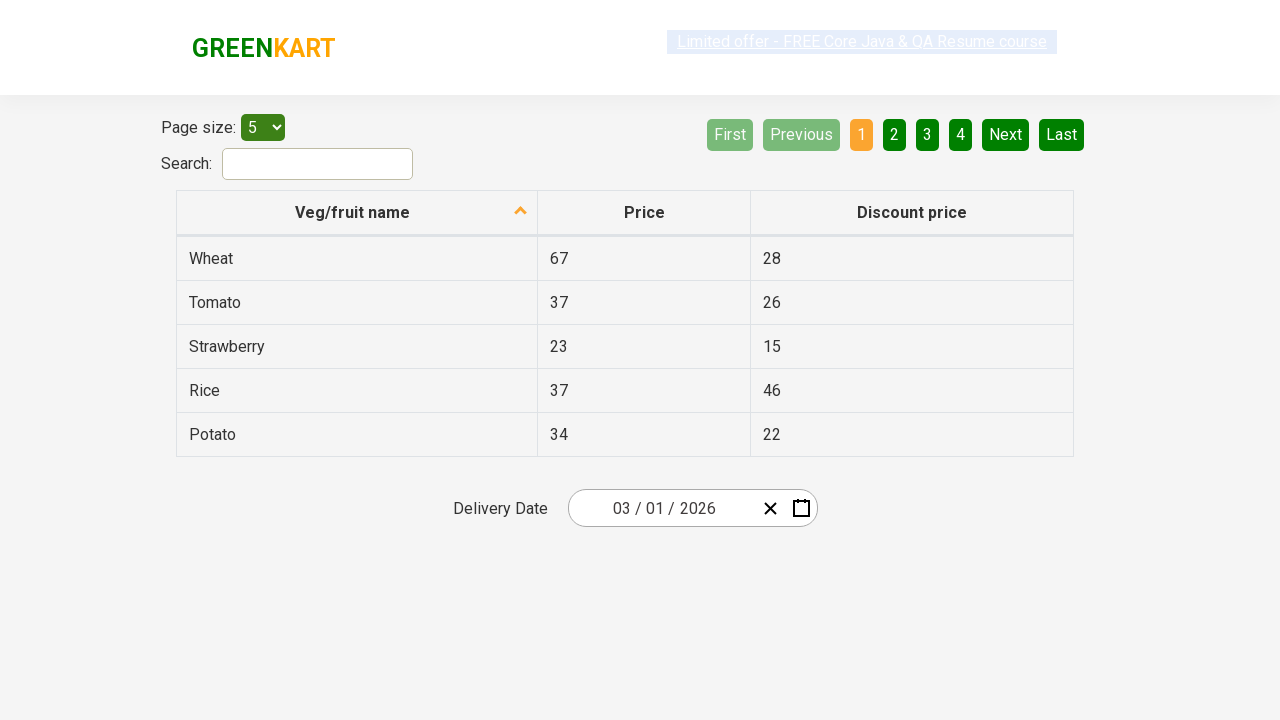

Clicked first column header to sort table at (357, 213) on xpath=//tr/th[1]
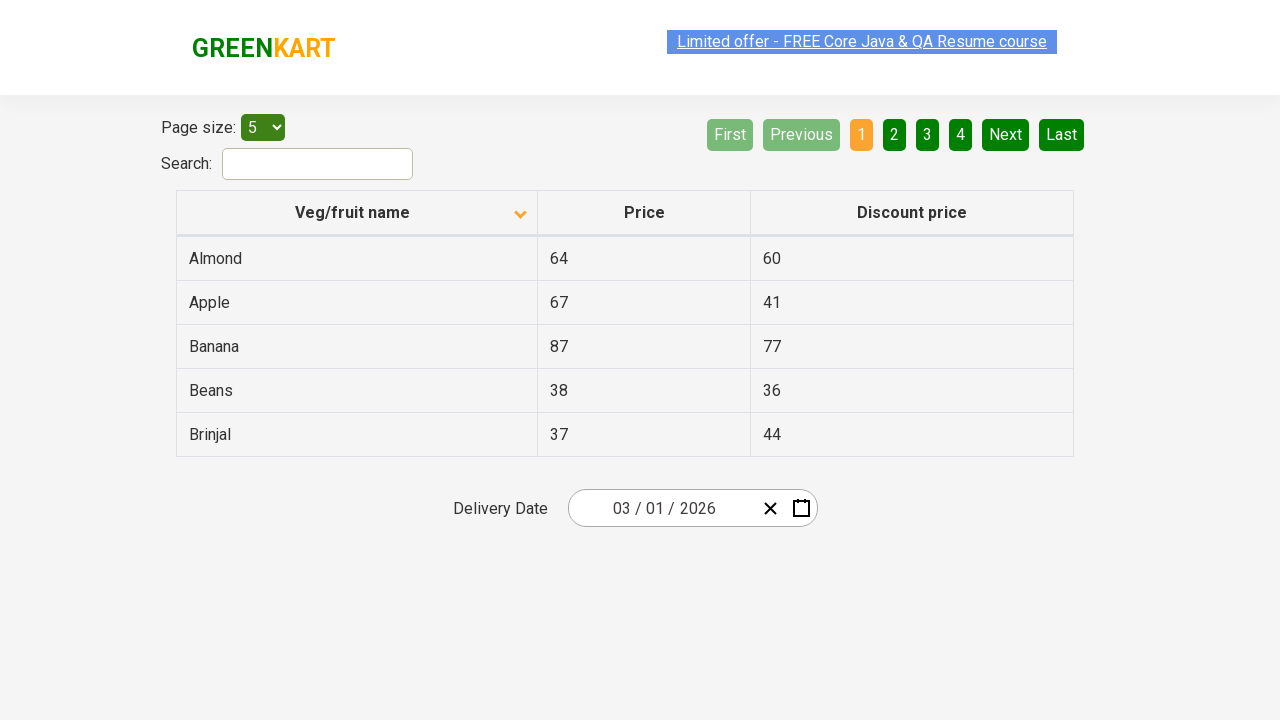

Table data loaded after sorting
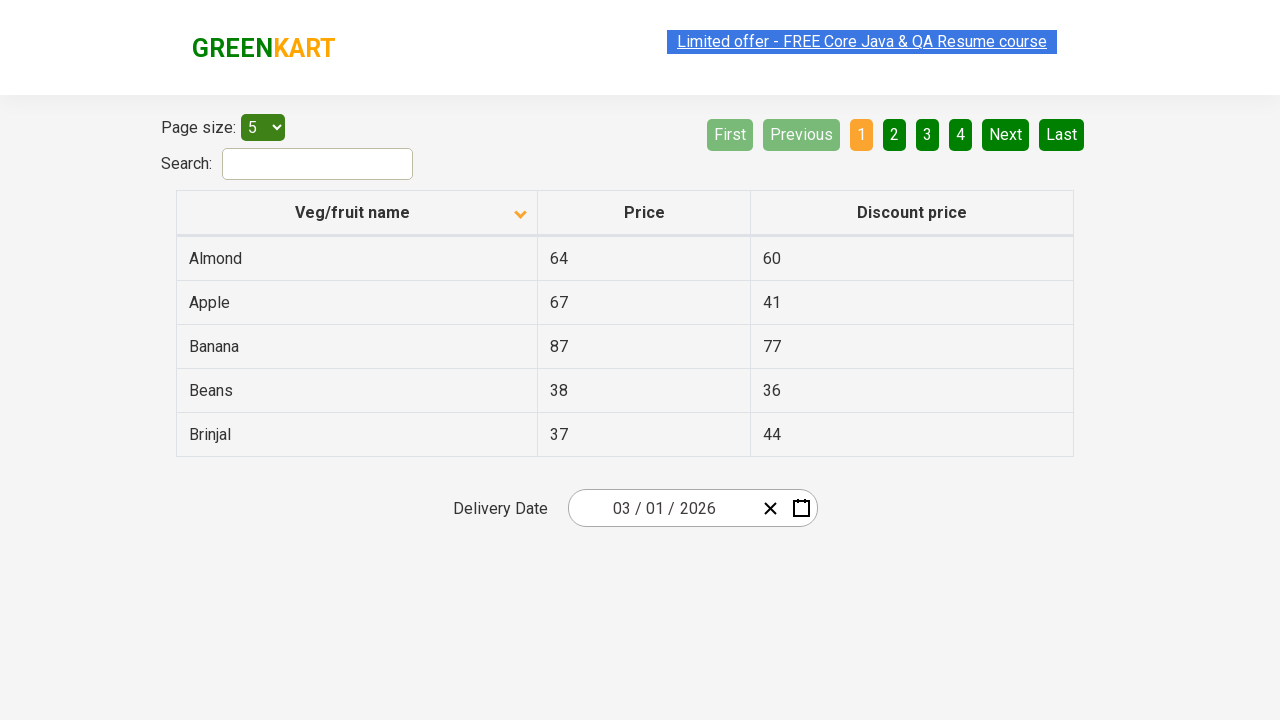

Retrieved 5 items from first column
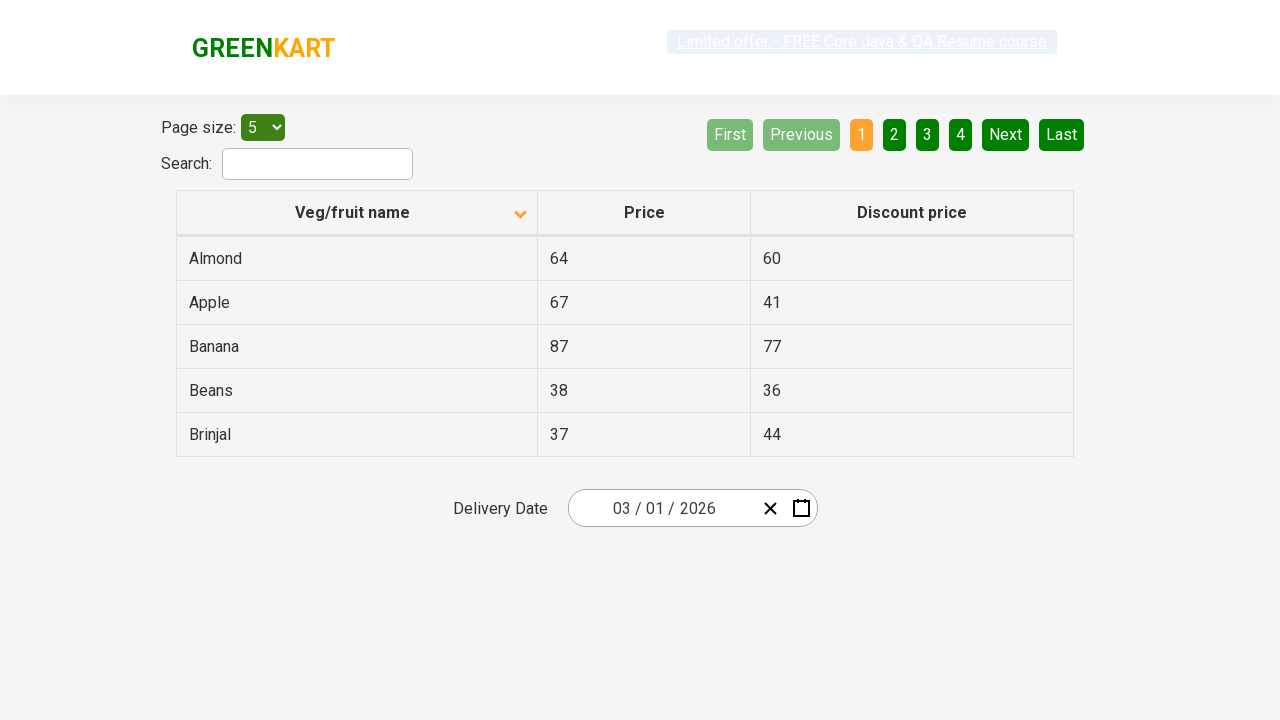

Verified table is sorted in ascending order
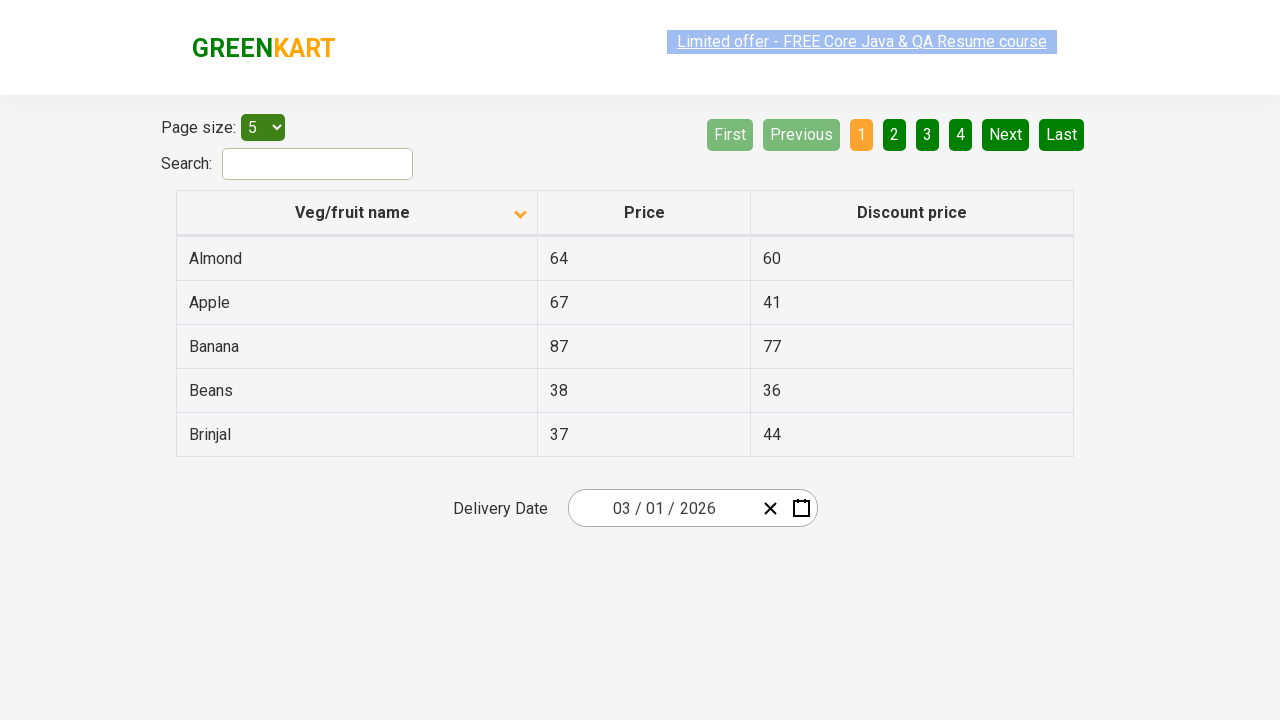

Retrieved items from page 1: ['Almond', 'Apple', 'Banana', 'Beans', 'Brinjal']
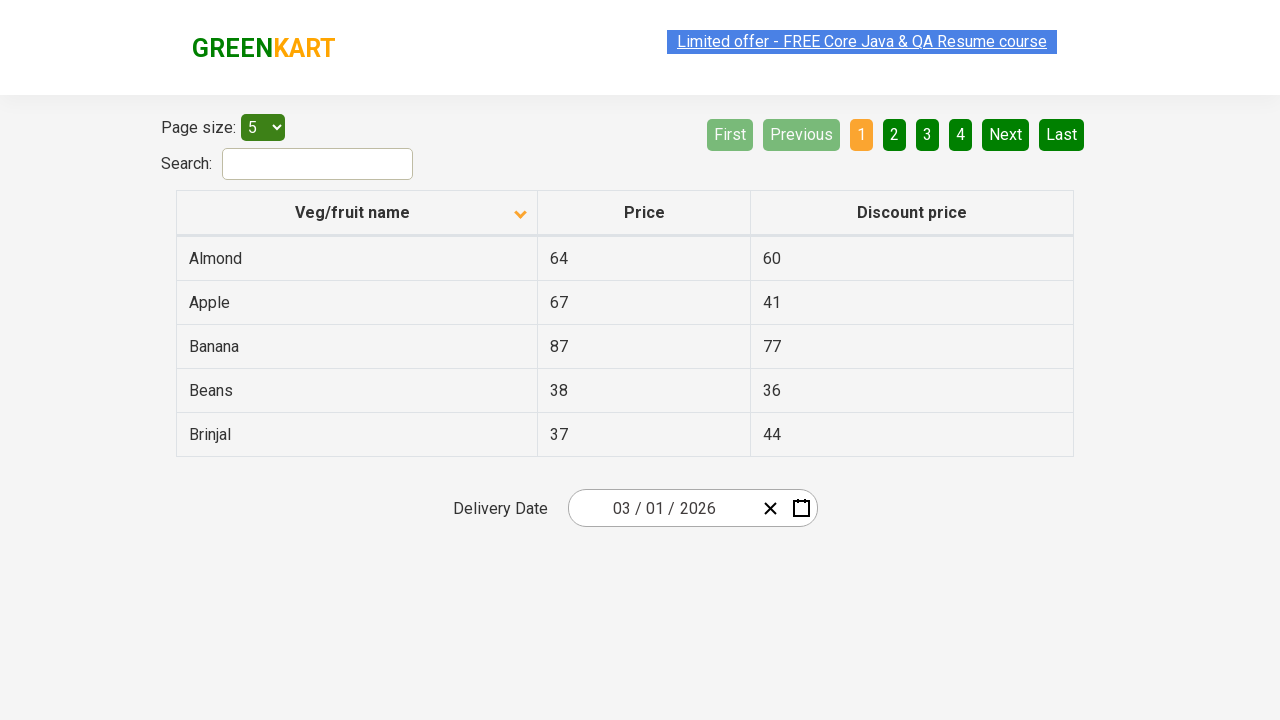

Clicked Next button to navigate to page 2 at (1006, 134) on [aria-label='Next']
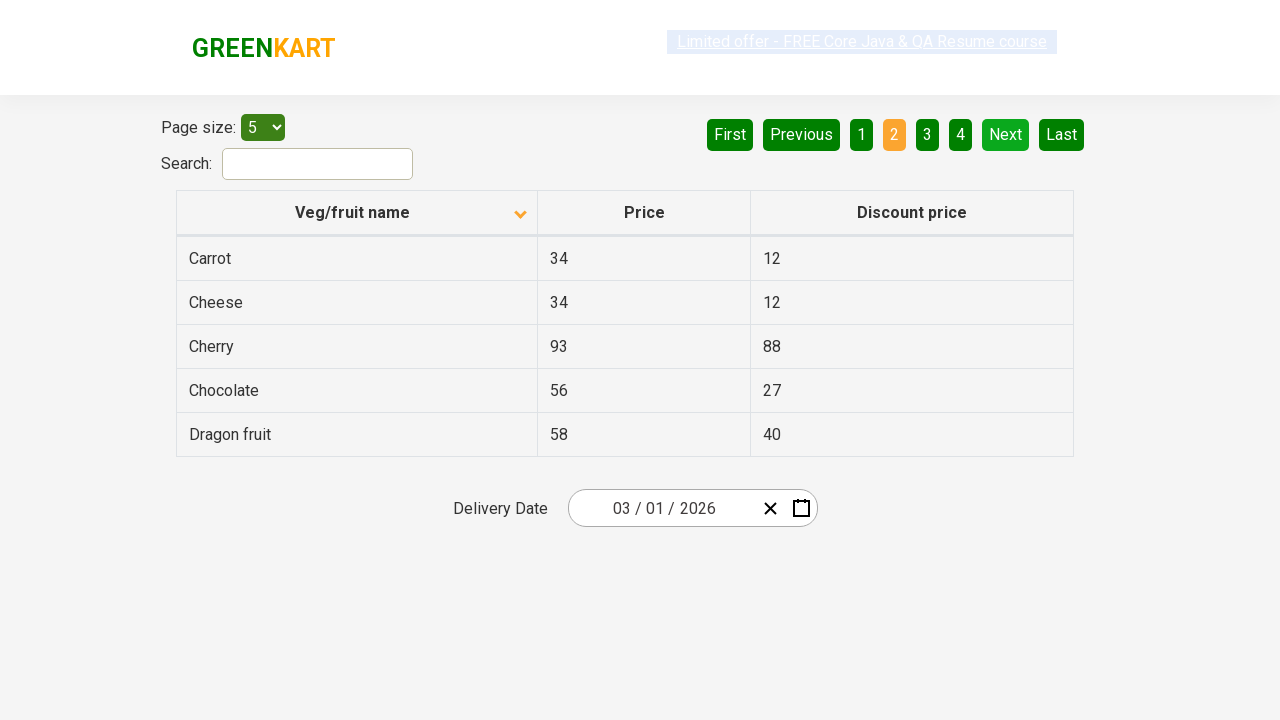

Waited for table to update after pagination
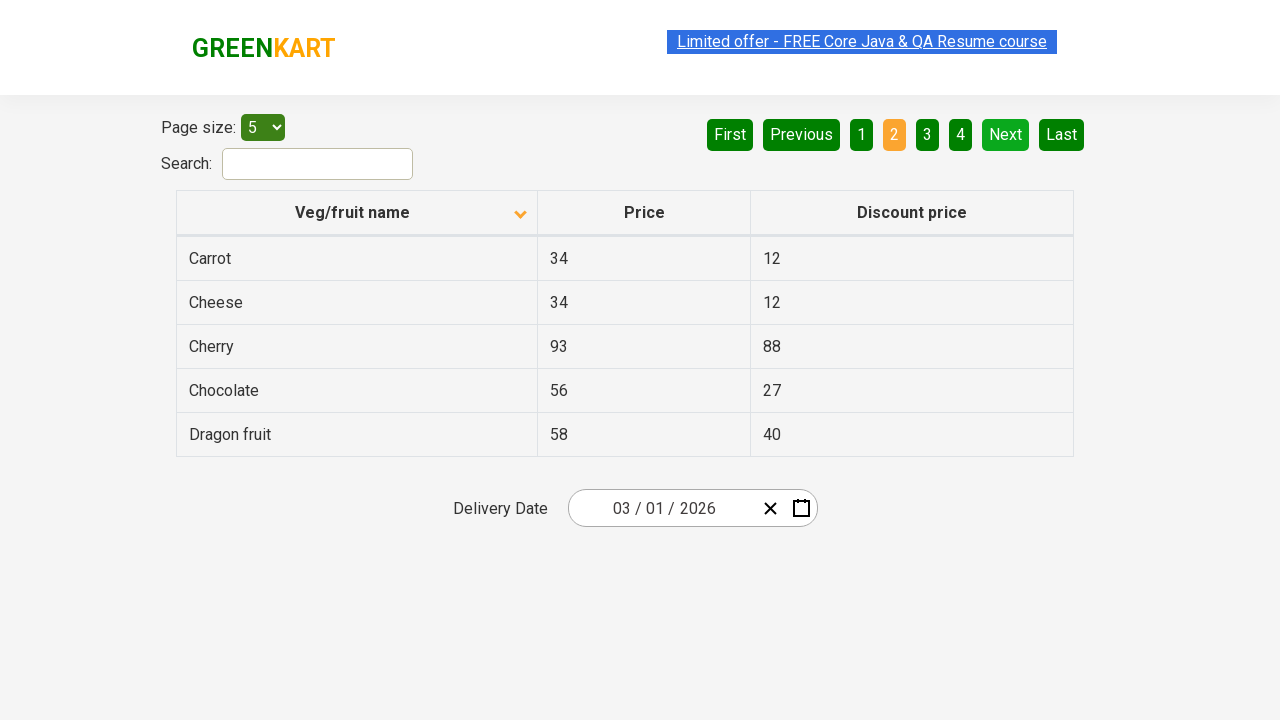

Retrieved items from page 2: ['Carrot', 'Cheese', 'Cherry', 'Chocolate', 'Dragon fruit']
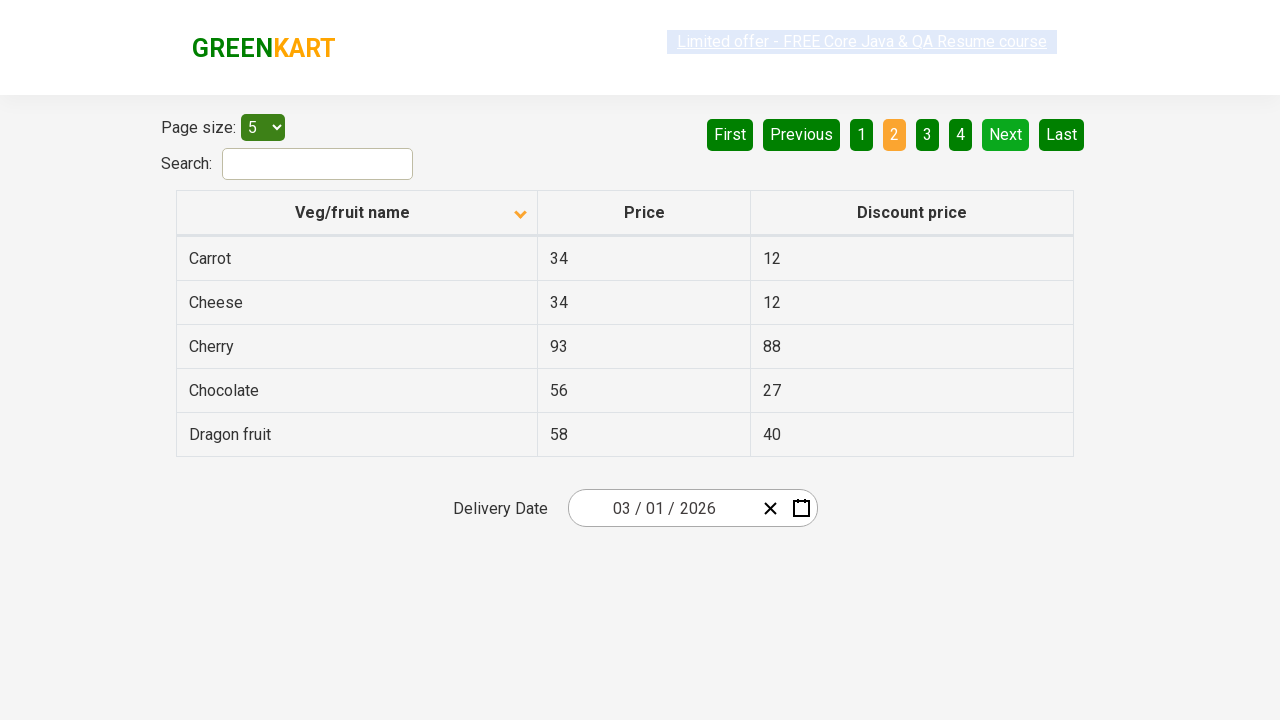

Clicked Next button to navigate to page 3 at (1006, 134) on [aria-label='Next']
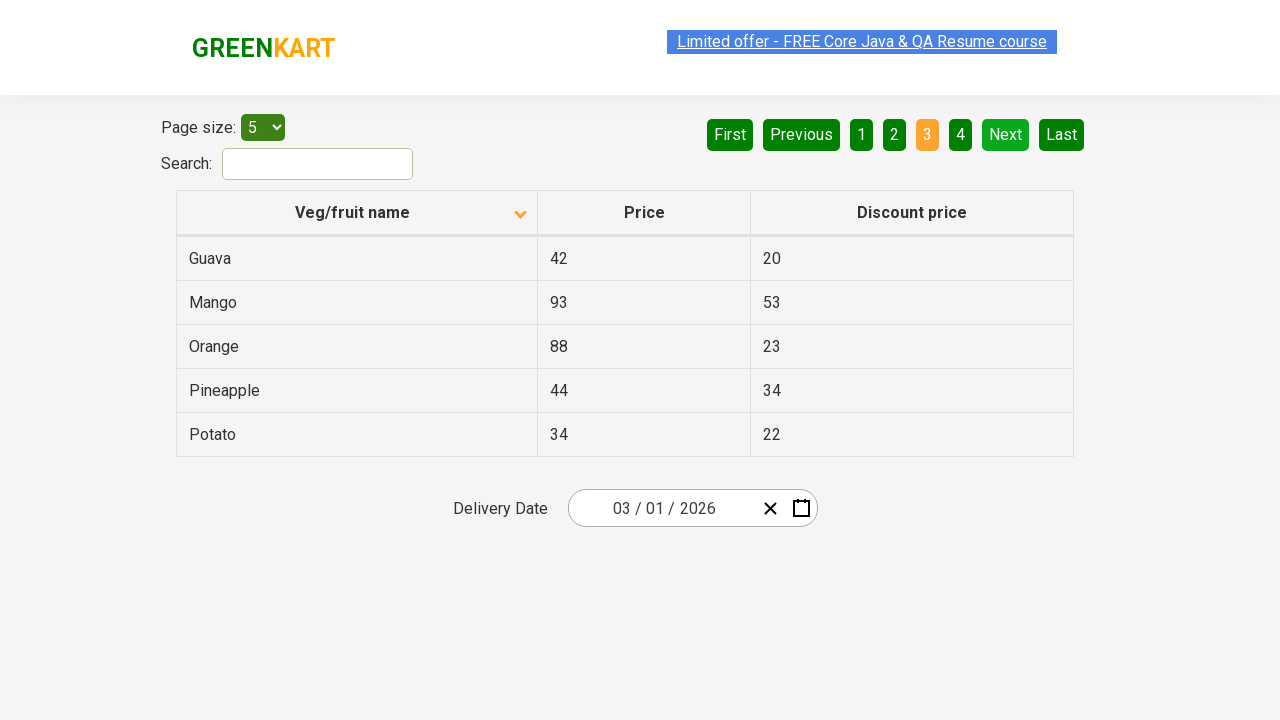

Waited for table to update after pagination
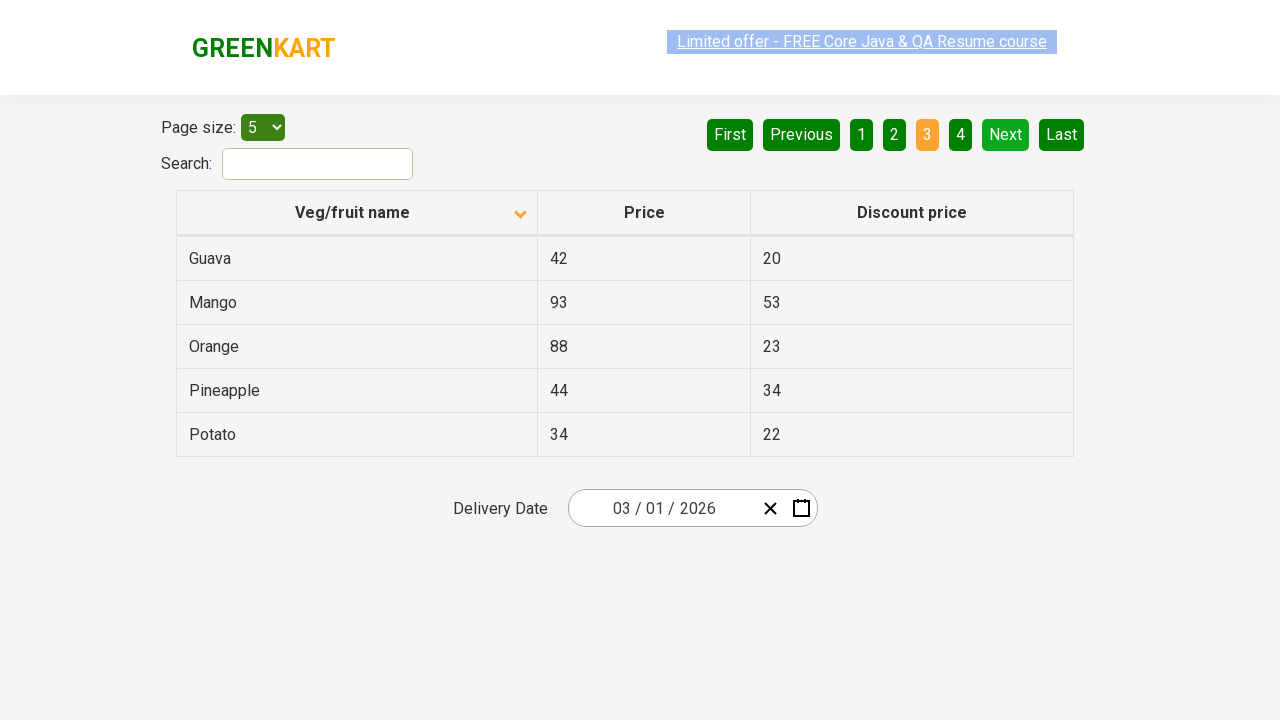

Retrieved items from page 3: ['Guava', 'Mango', 'Orange', 'Pineapple', 'Potato']
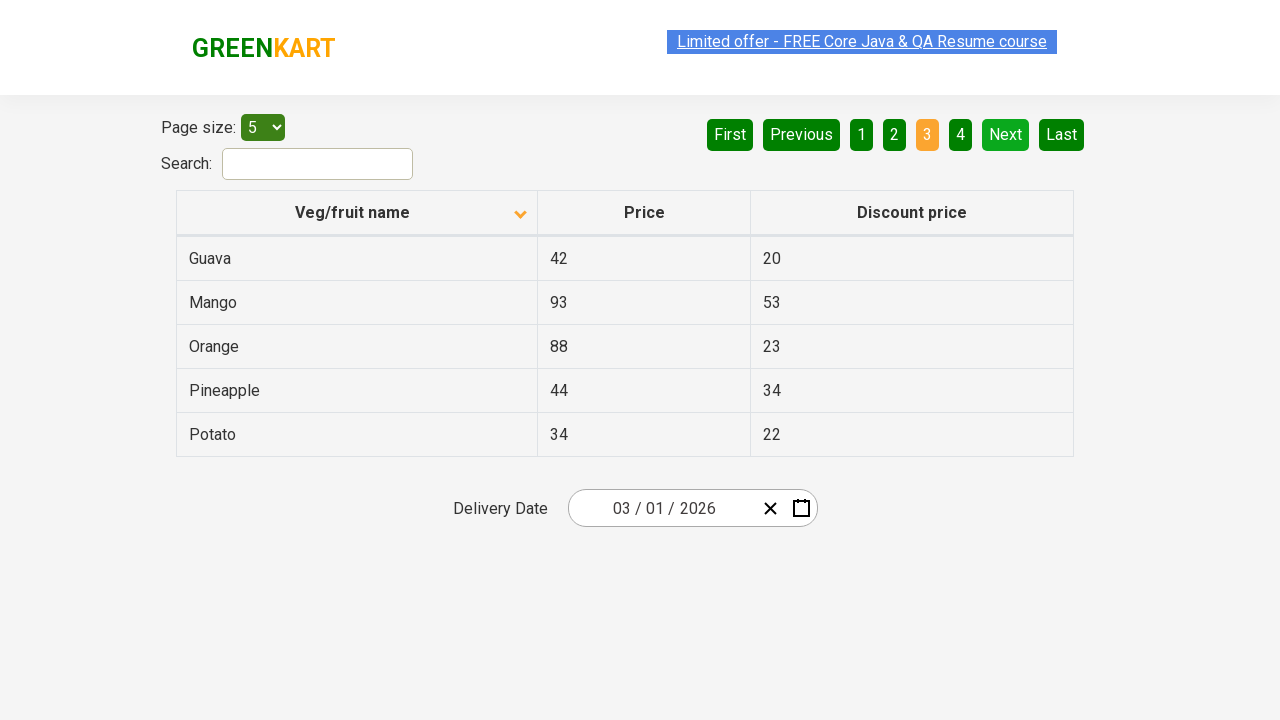

Clicked Next button to navigate to page 4 at (1006, 134) on [aria-label='Next']
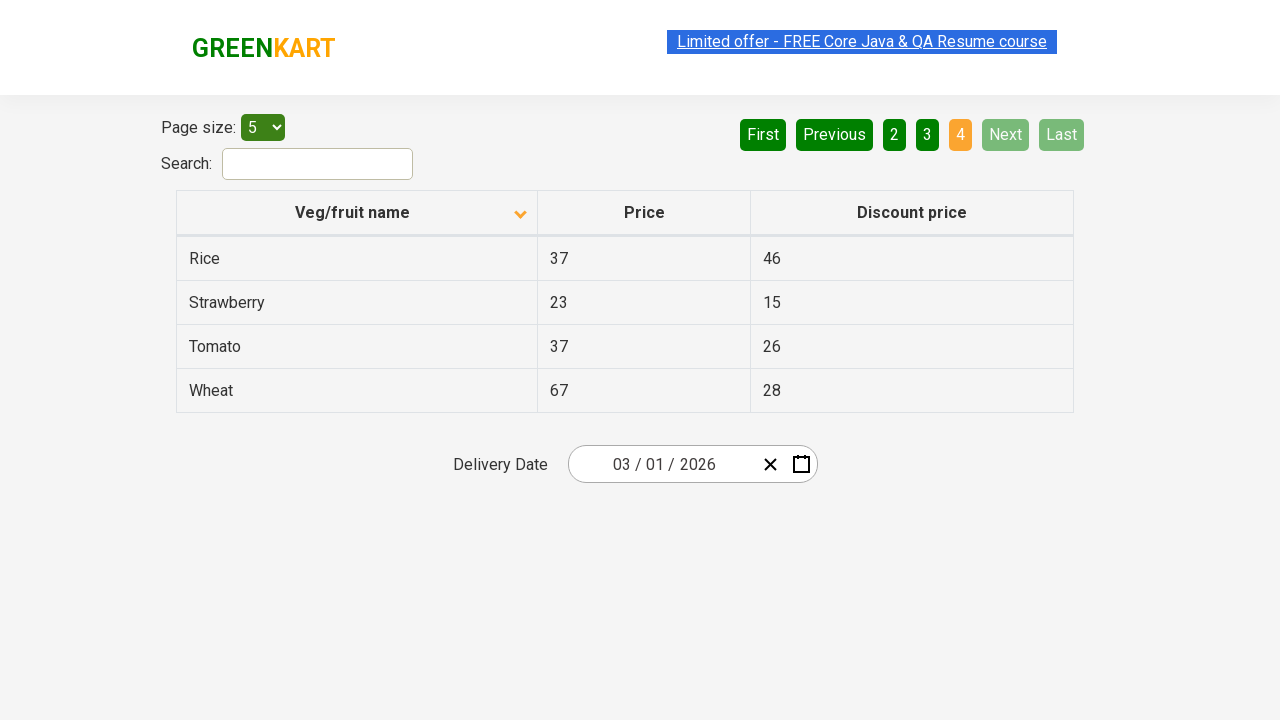

Waited for table to update after pagination
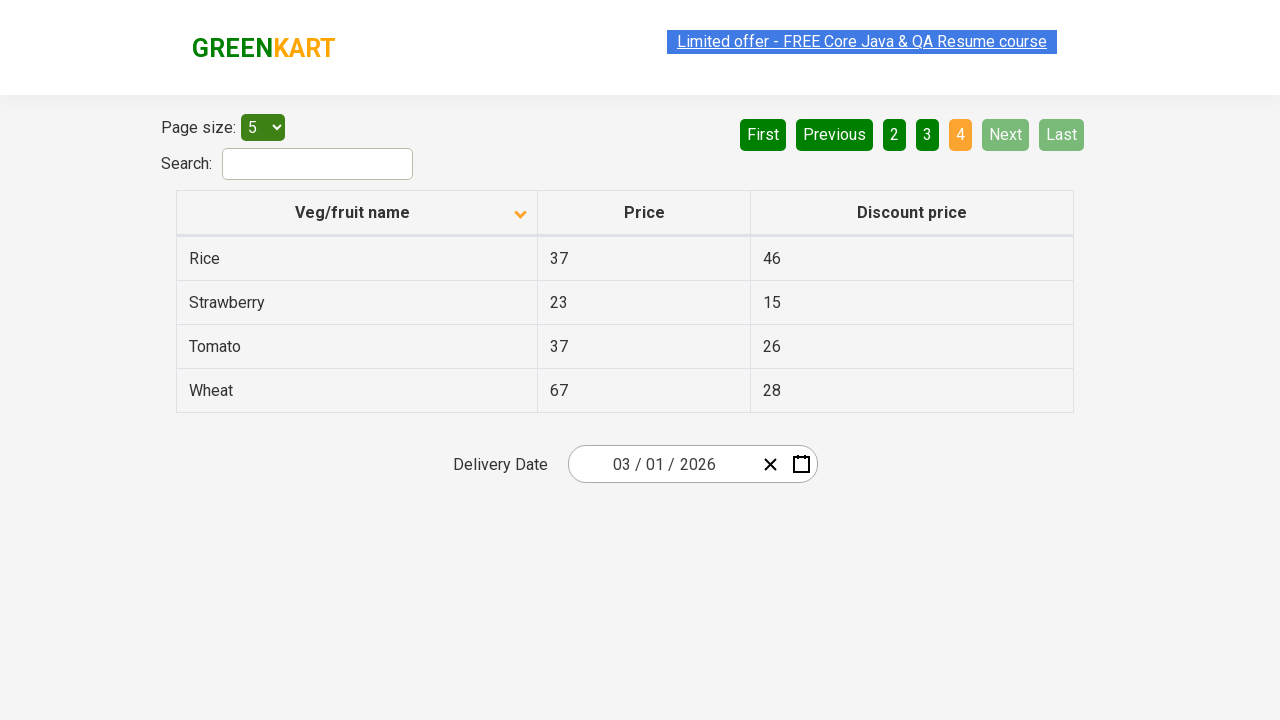

Retrieved items from page 4: ['Rice', 'Strawberry', 'Tomato', 'Wheat']
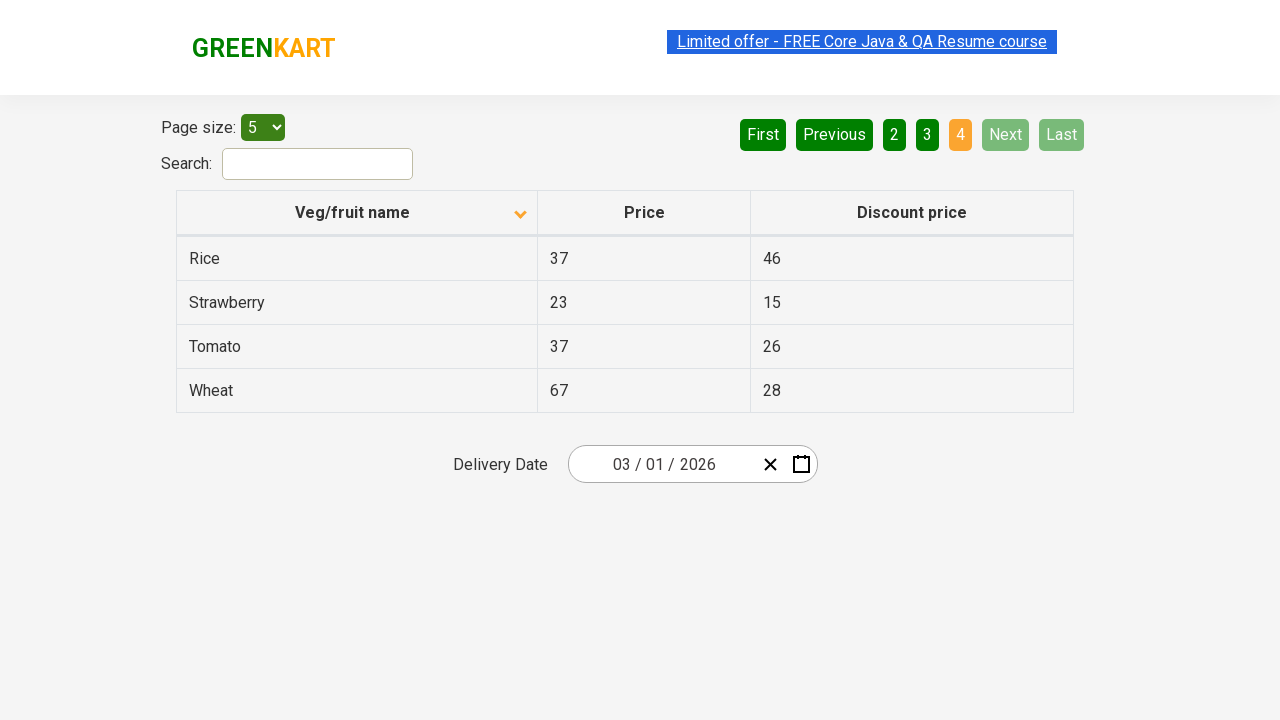

Found 'Rice' in the offers table
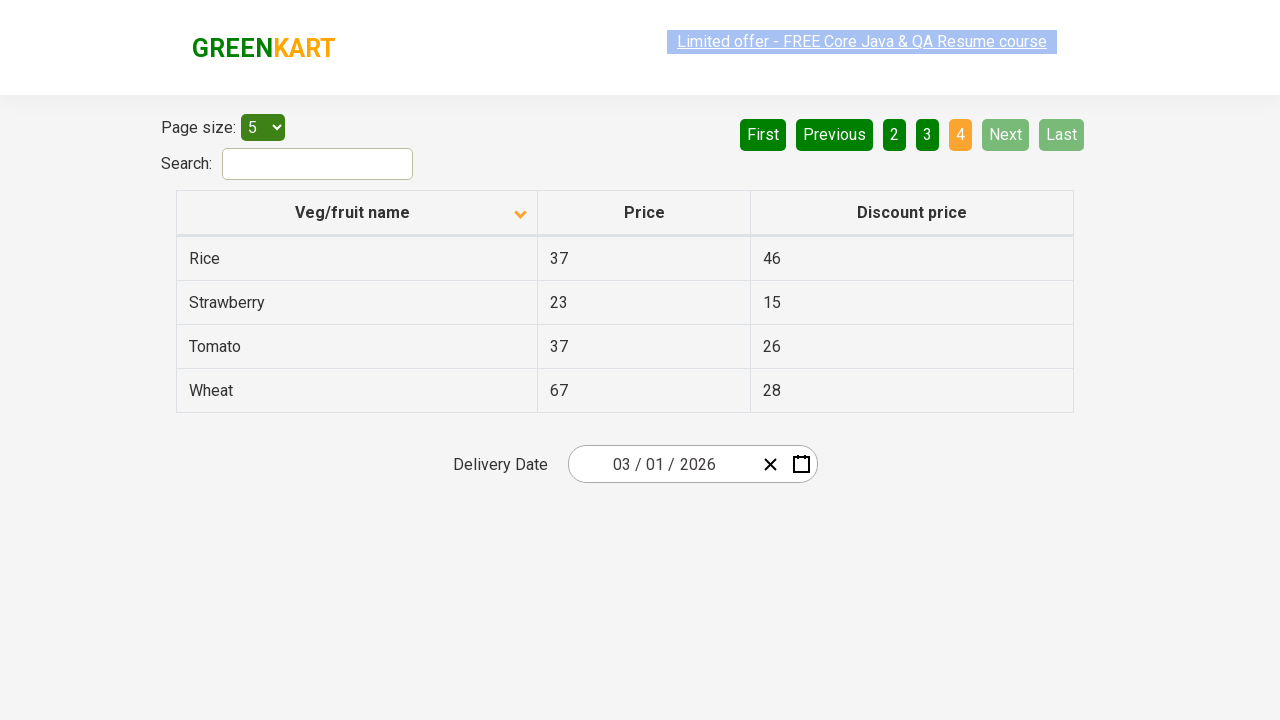

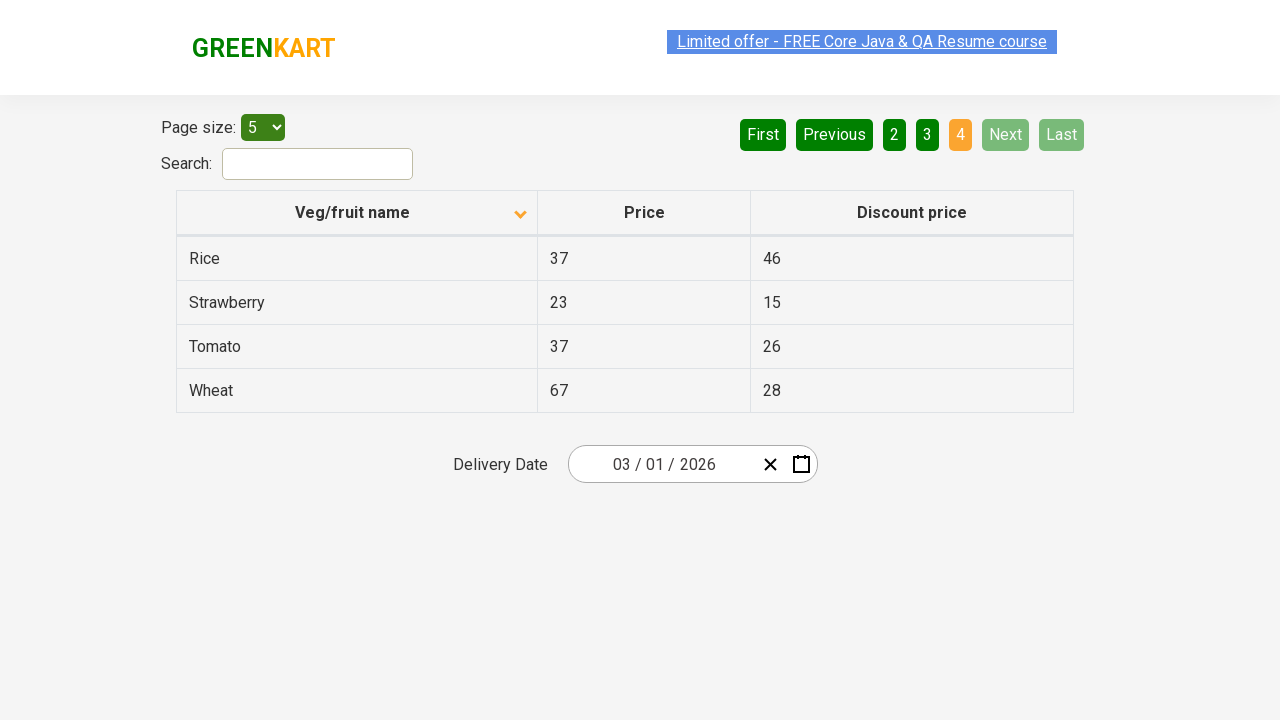